Tests the Contact Us form functionality by navigating to the contact page, filling in an enquiry message, and submitting the form

Starting URL: http://opencart.abstracta.us/

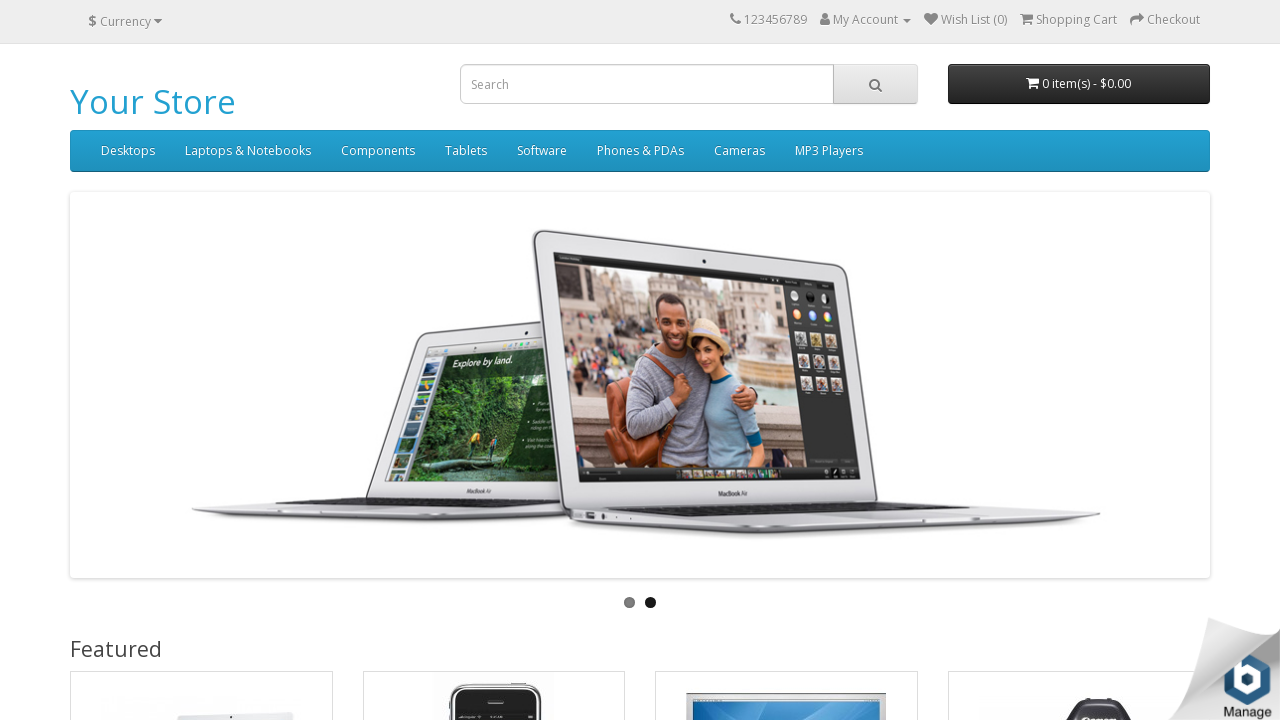

Clicked on Contact Us link at (394, 549) on a:text('Contact Us')
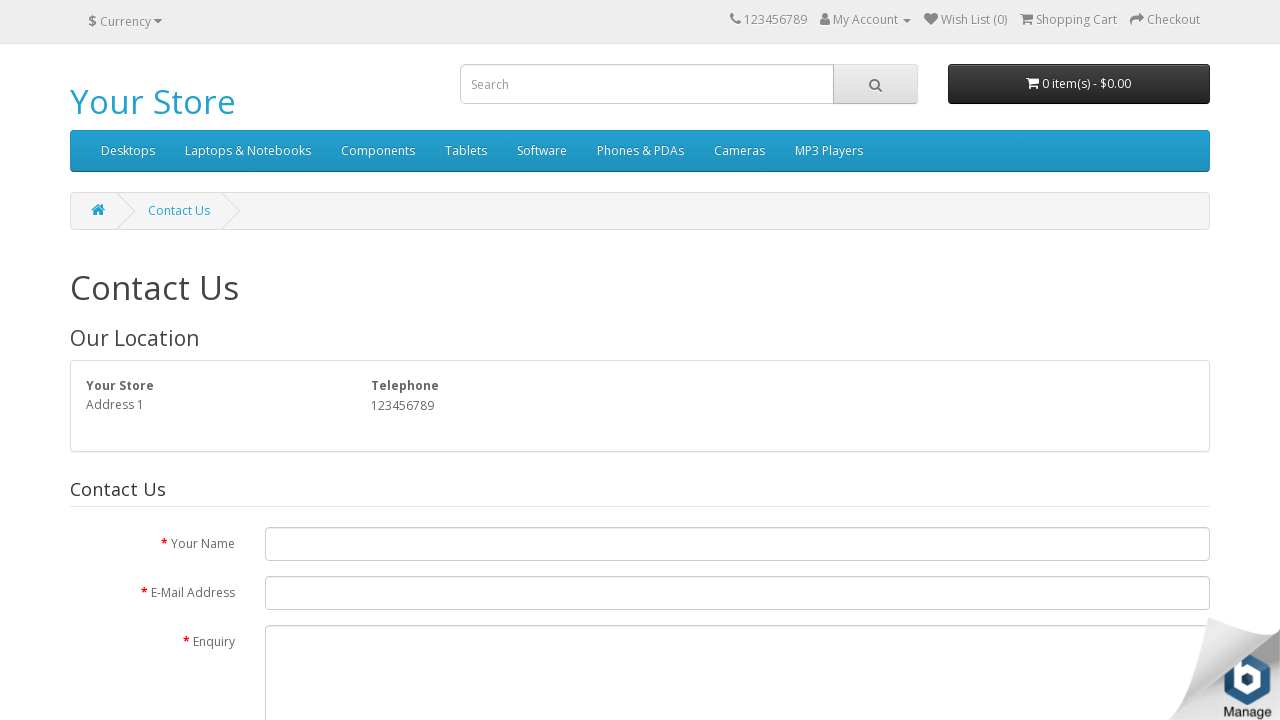

Enquiry text area loaded
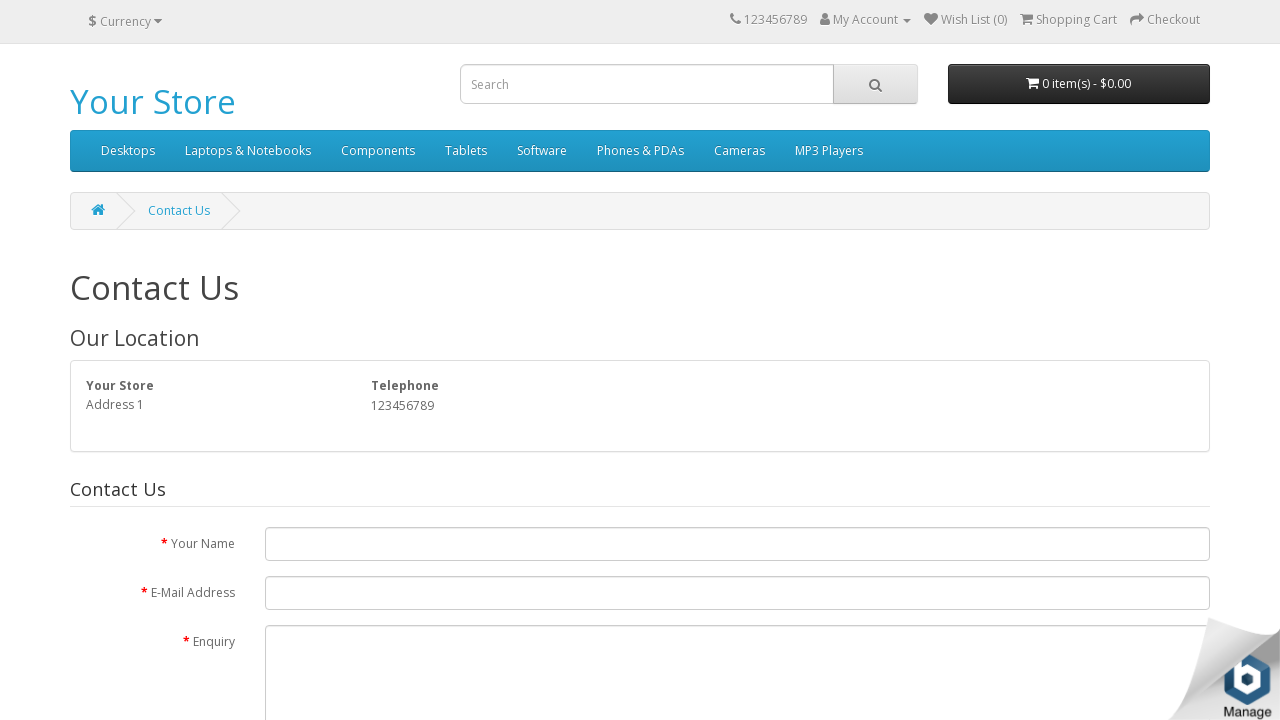

Filled enquiry field with message about shipping and delivery information on #input-enquiry
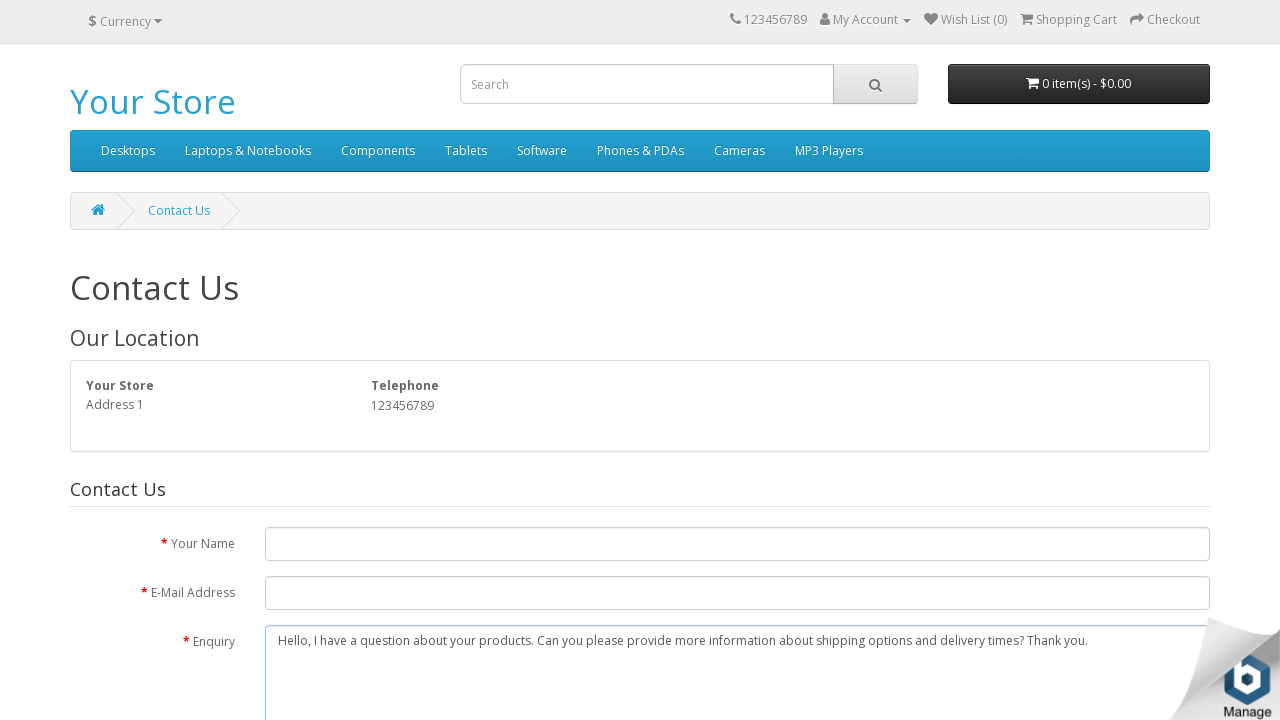

Submitted the contact form at (1178, 426) on input[value='Submit']
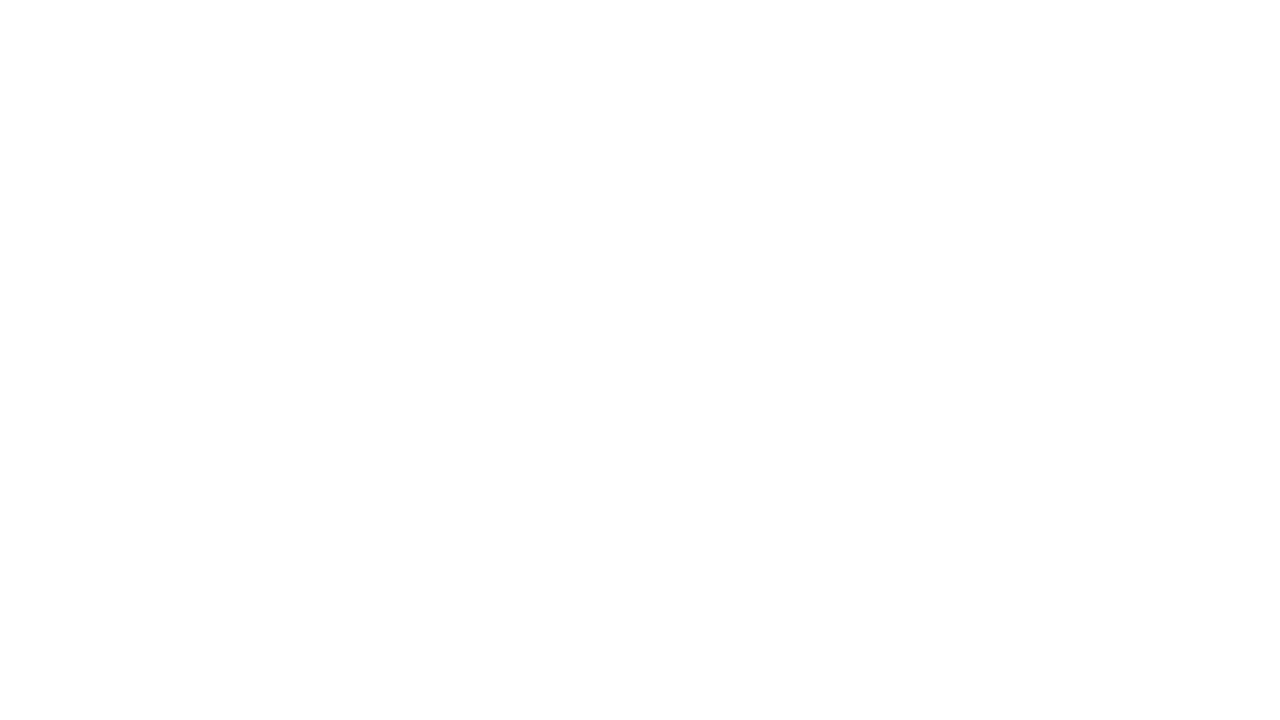

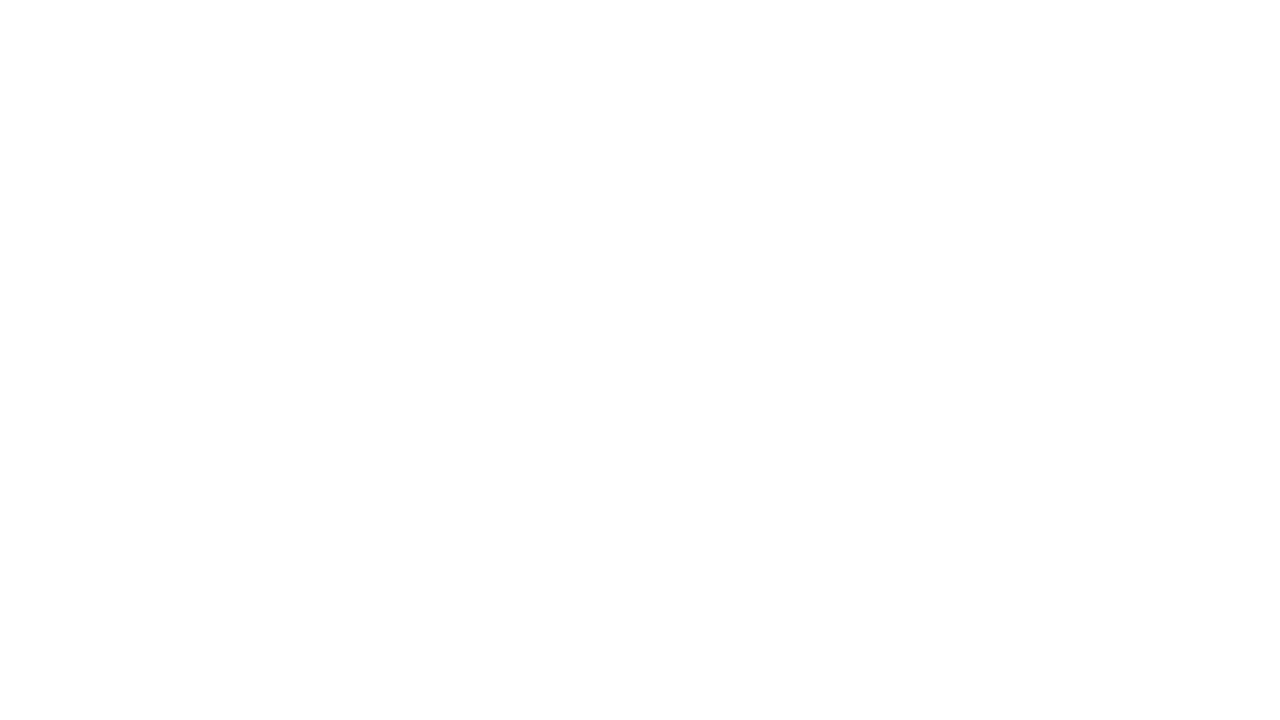